Navigates to Walla news website and verifies the page loads by checking the title

Starting URL: http://www.walla.co.il

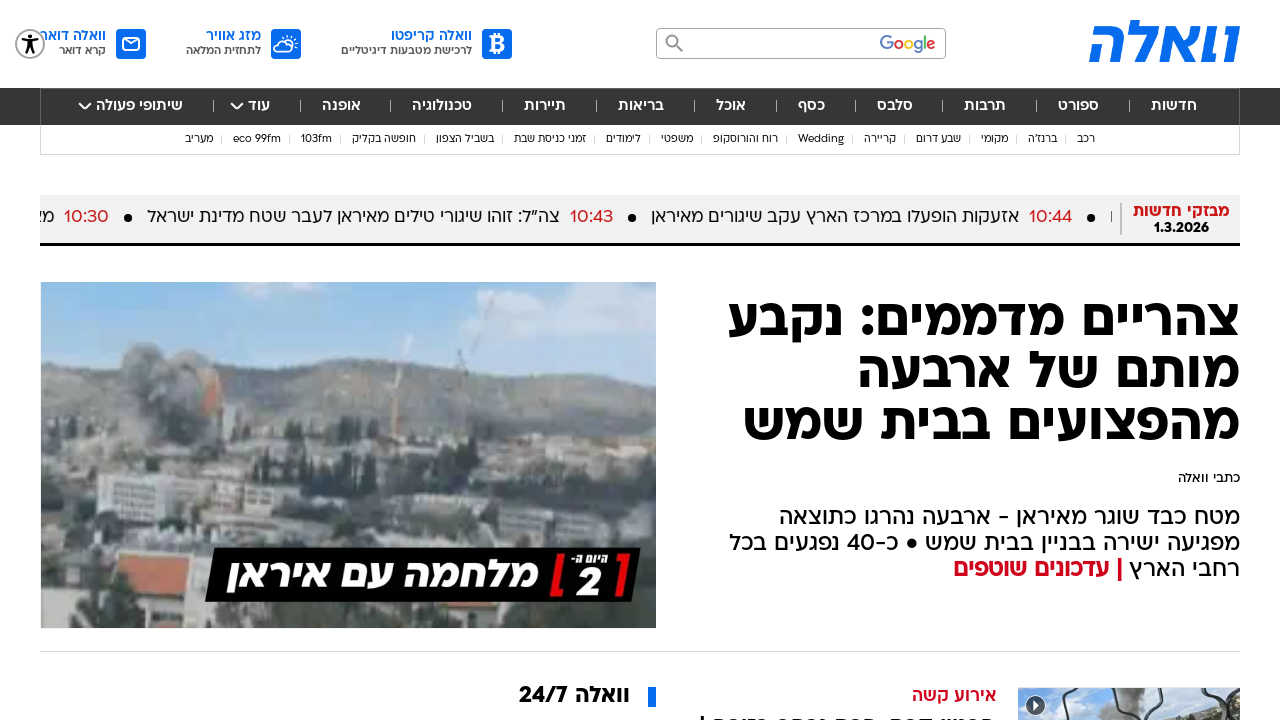

Retrieved page title from Walla news website
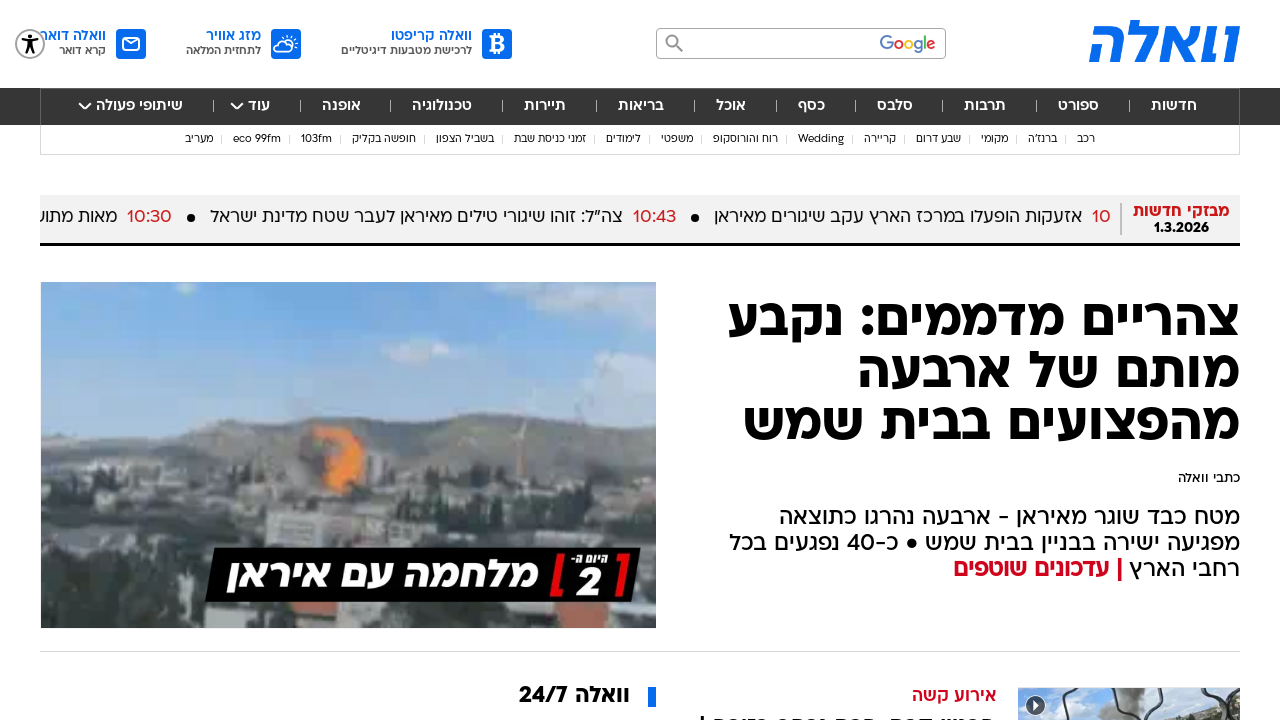

Reloaded the page
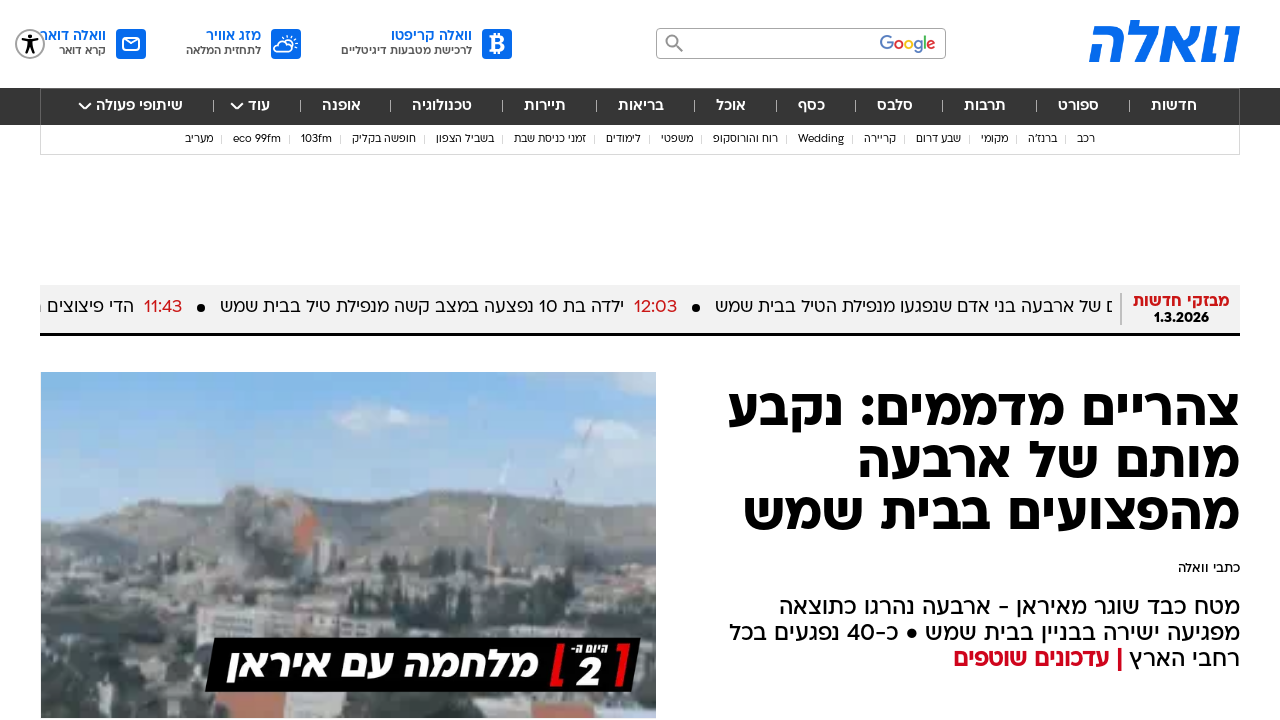

Verified page title remains the same after refresh
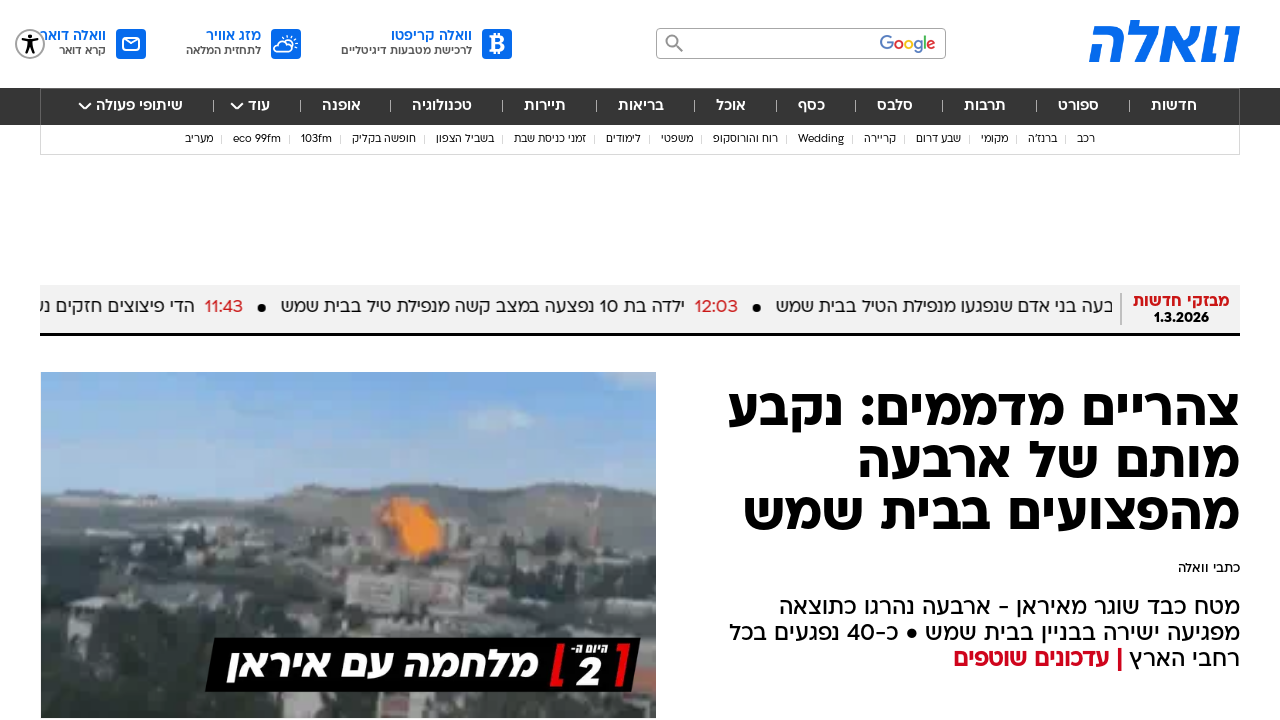

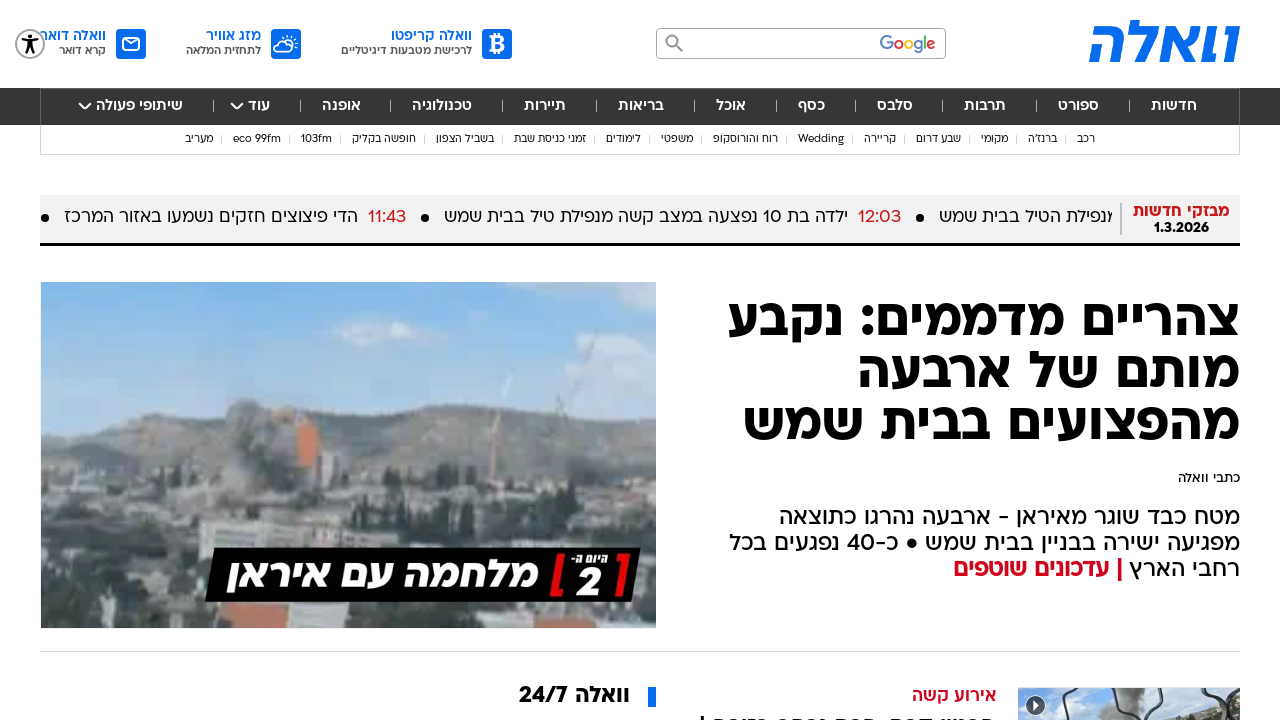